Tests a demo registration form by filling out all fields including personal information, address, contact details, selecting courses, and submitting the form. Verifies the form title and successful submission message.

Starting URL: https://vinothqaacademy.com/demo-site/

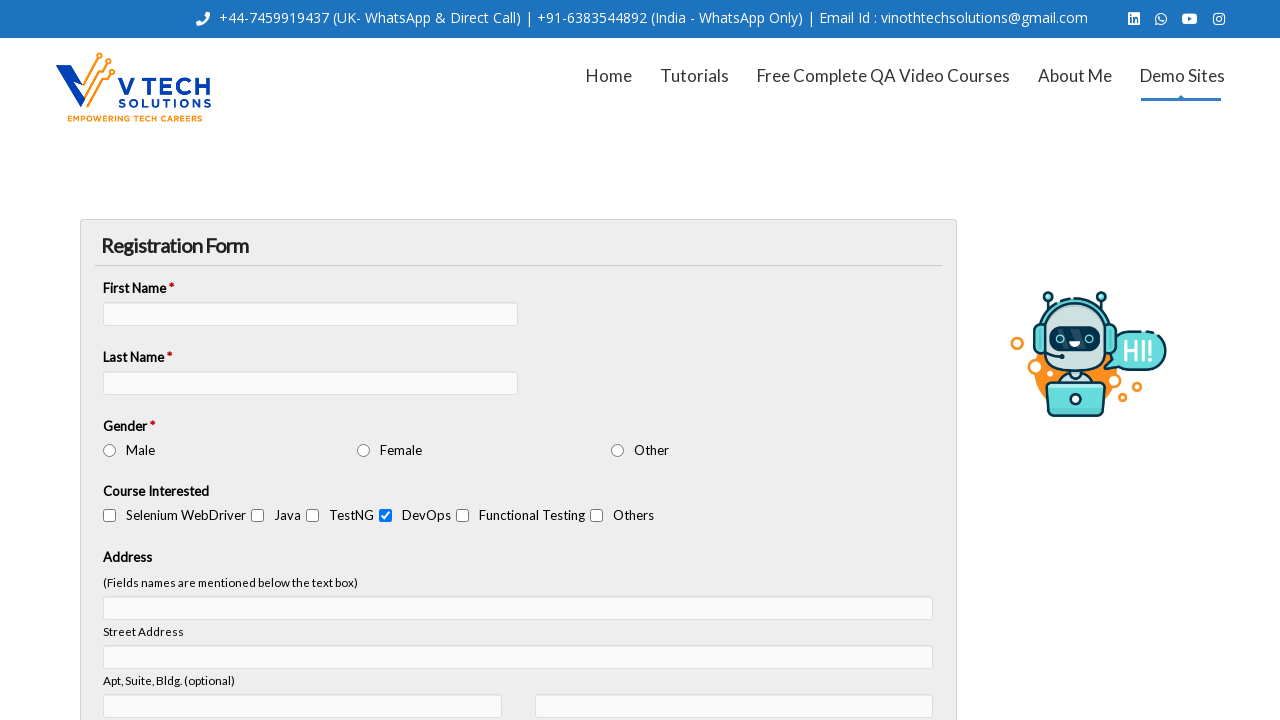

Waited for form title to load
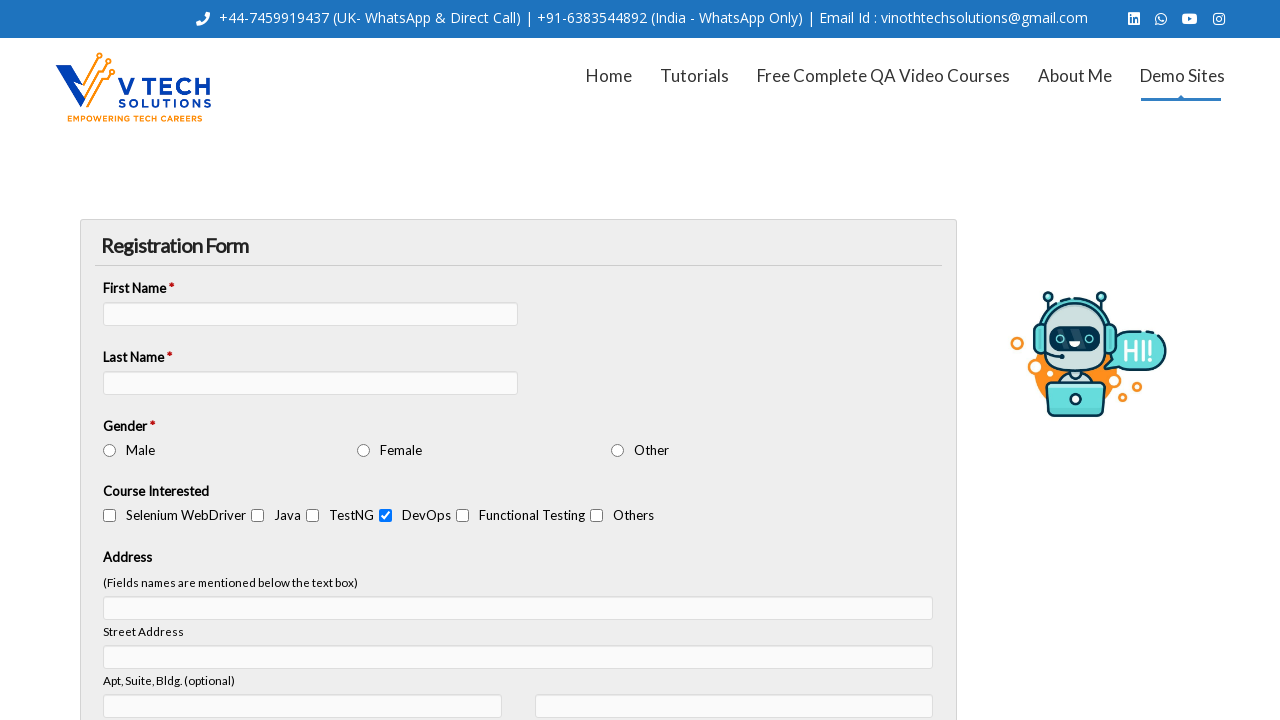

Filled First Name field with 'Vinoth' on input[name='vfb-5']
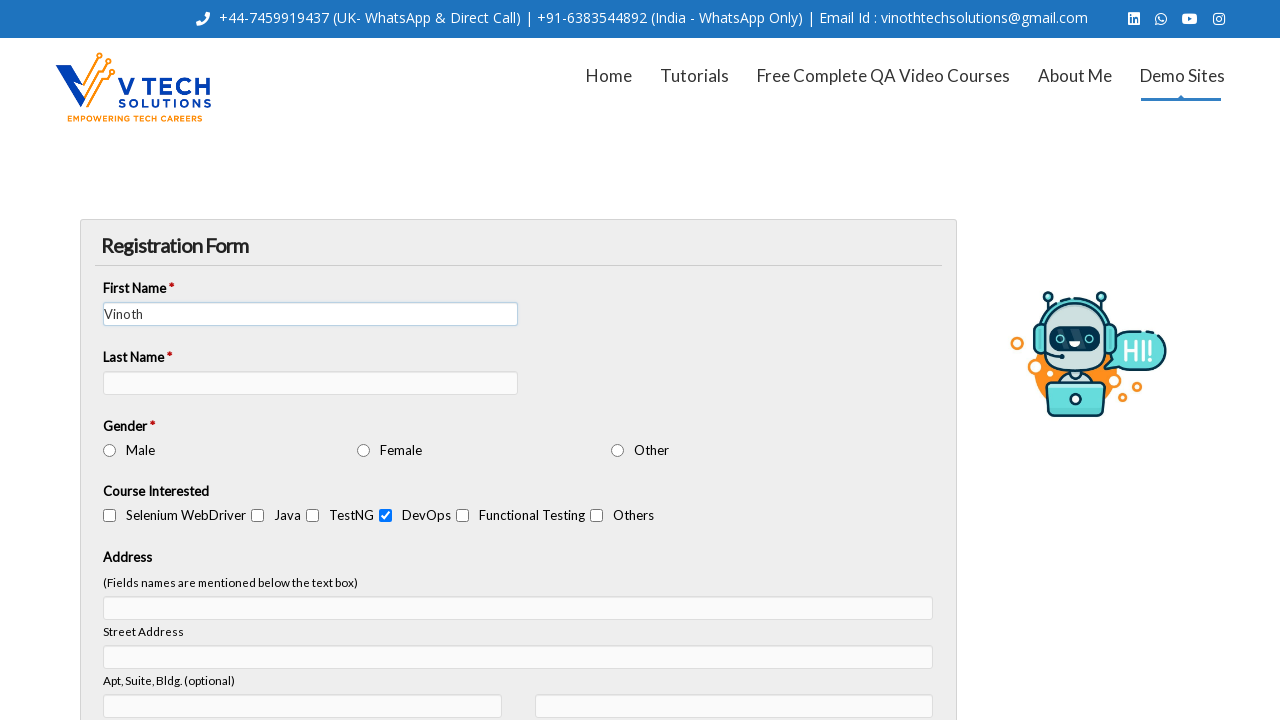

Filled Last Name field with 'R' on input[name='vfb-7']
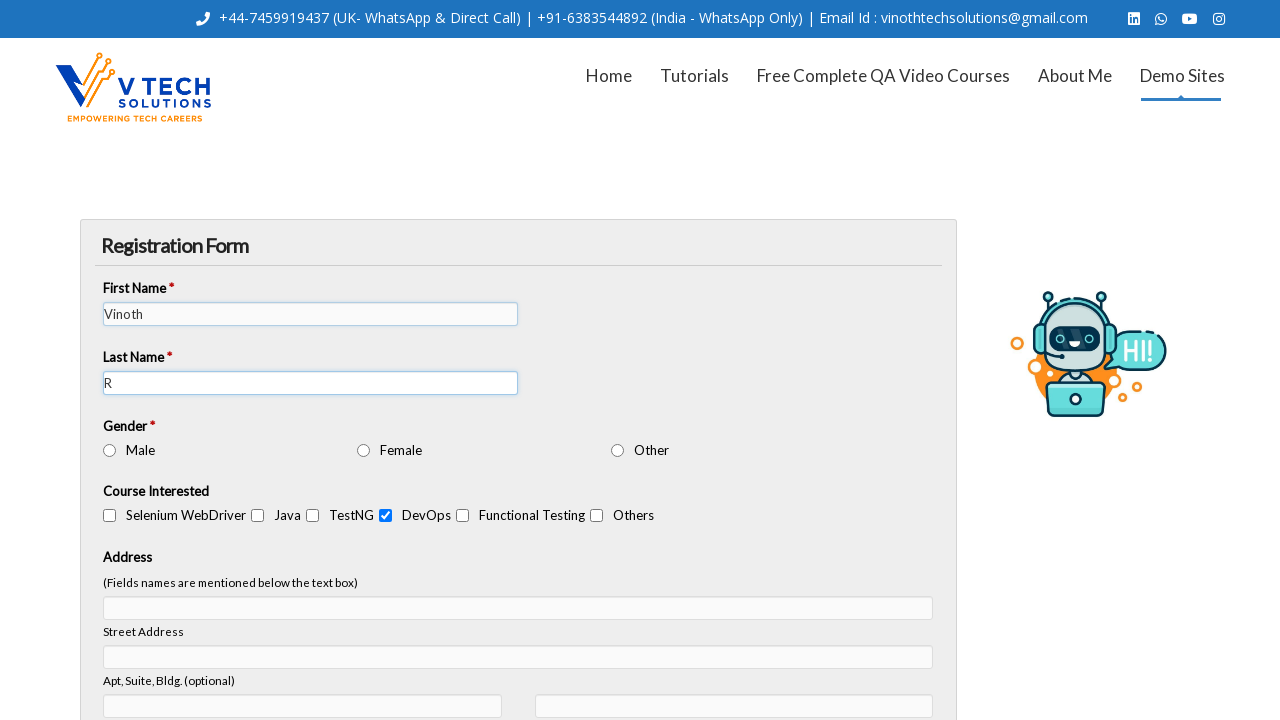

Selected Male gender radio button at (110, 450) on #vfb-31-1
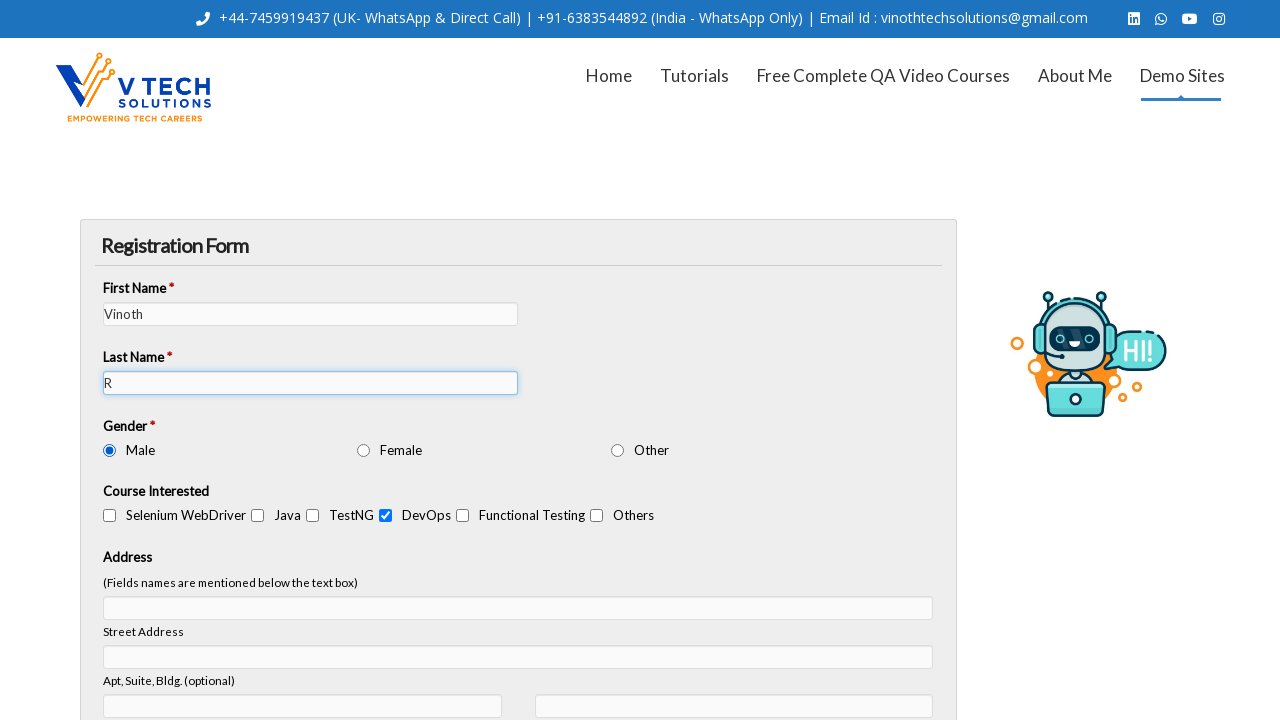

Filled Street Address with 'Saravana Flats' on input[name='vfb-13[address]']
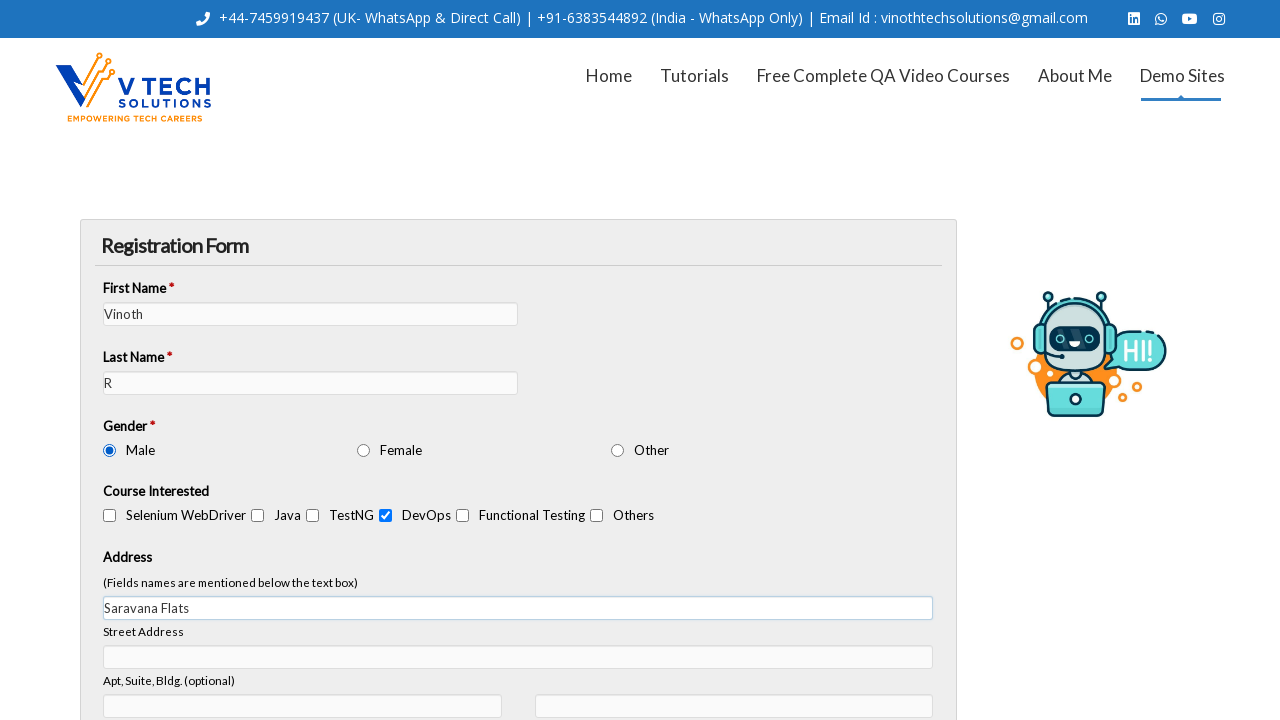

Filled Apartment Number with 'S1' on #vfb-13-address-2
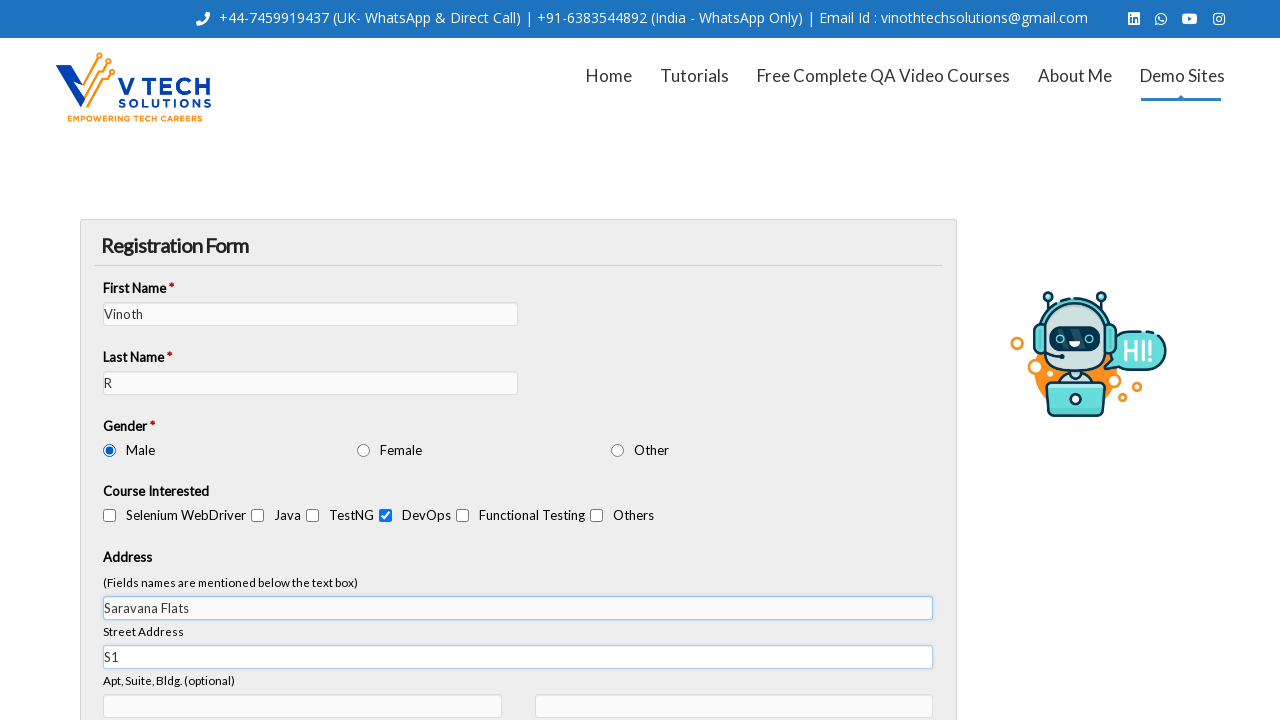

Filled City field with 'Chennai' on input[name='vfb-13[city]']
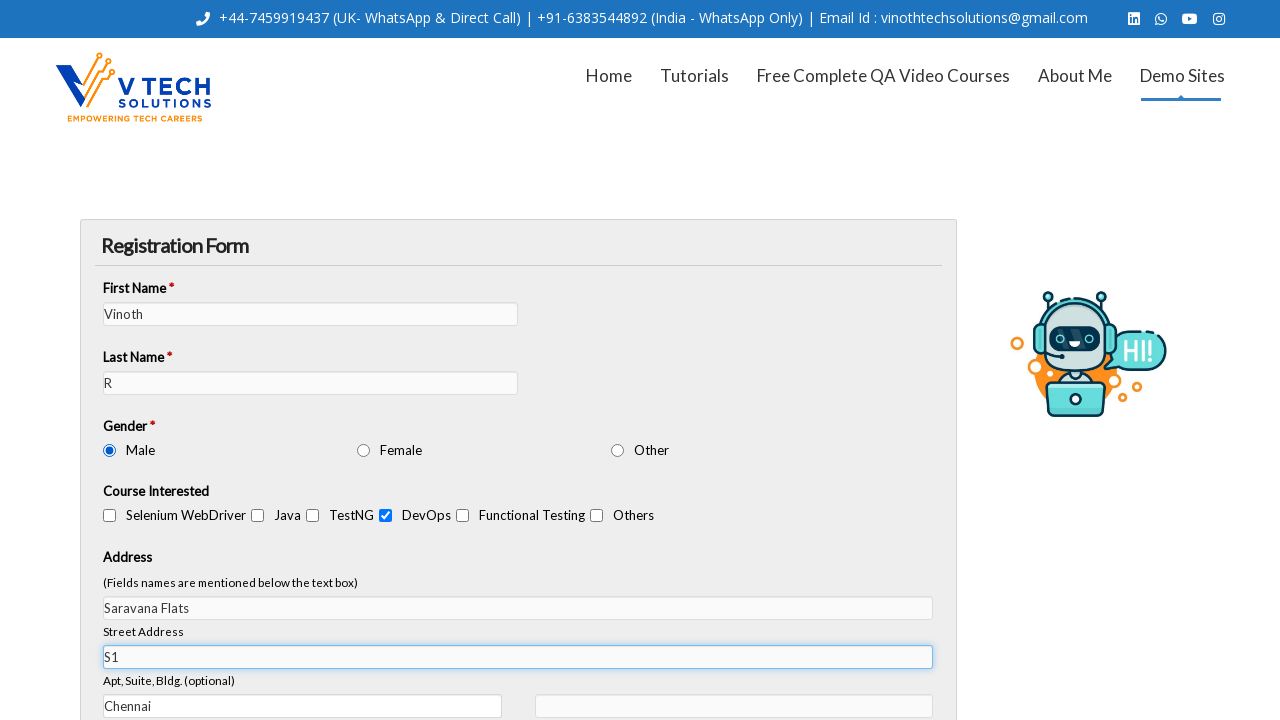

Filled State field with 'Tamil Nadu' on input[name='vfb-13[state]']
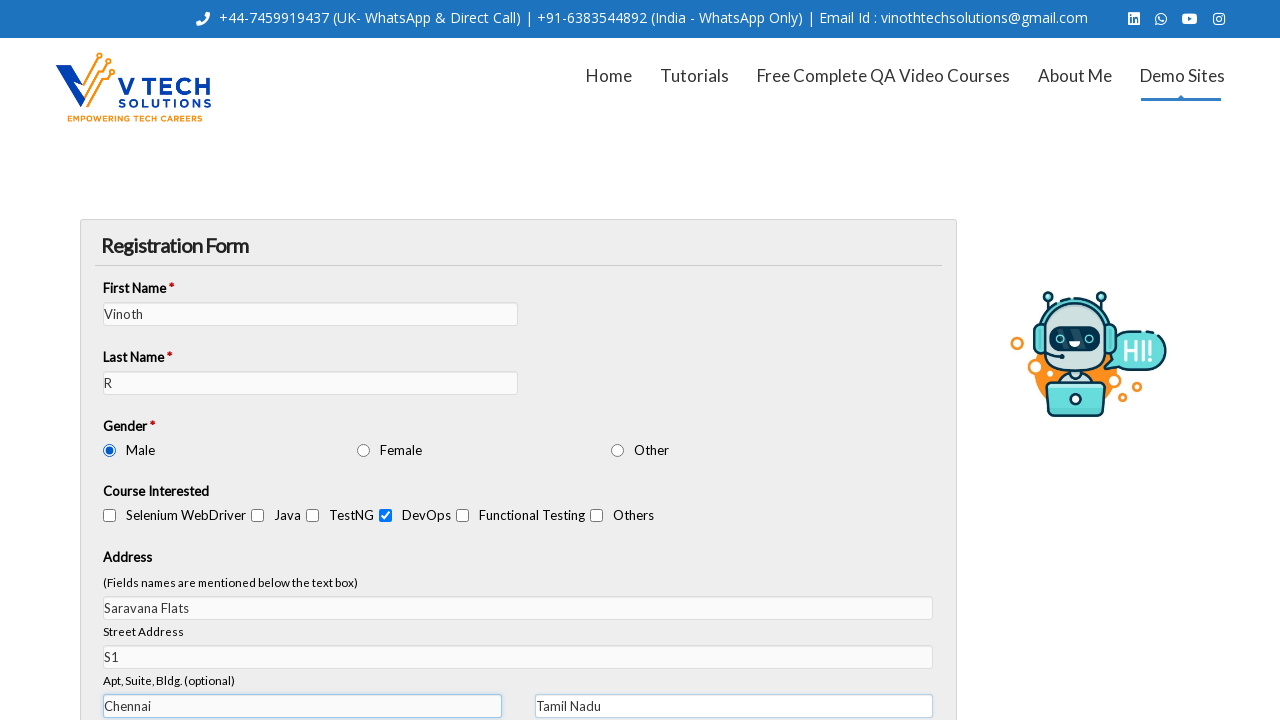

Filled Postal Code with '600100' on input[name='vfb-13[zip]']
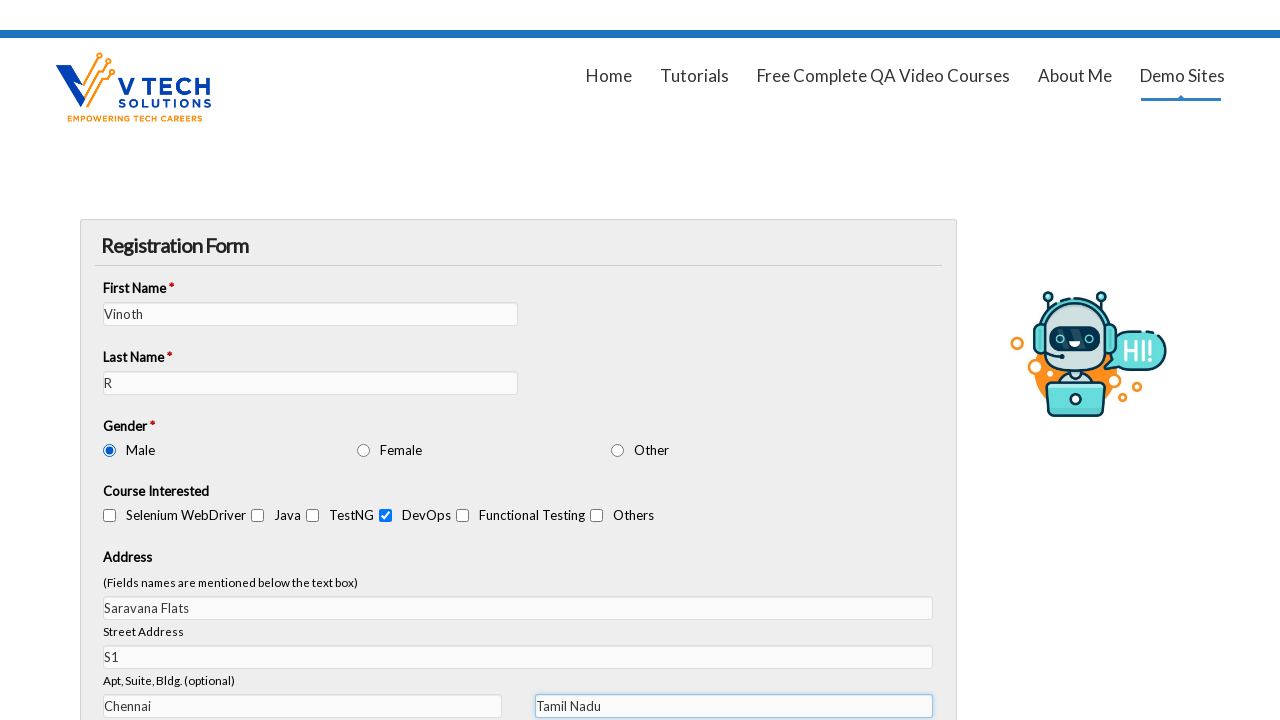

Selected 'India' from Country dropdown on select[name='vfb-13[country]']
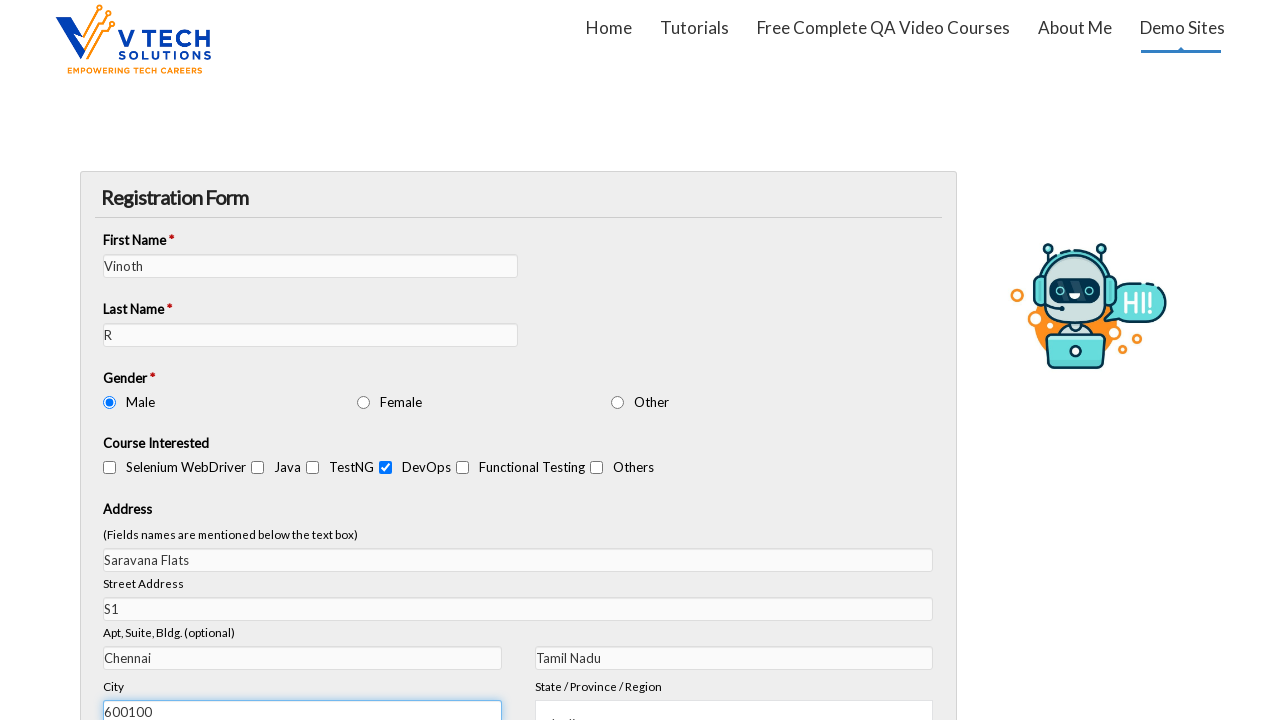

Filled Email field with 'testuser847@example.com' on input[name='vfb-14']
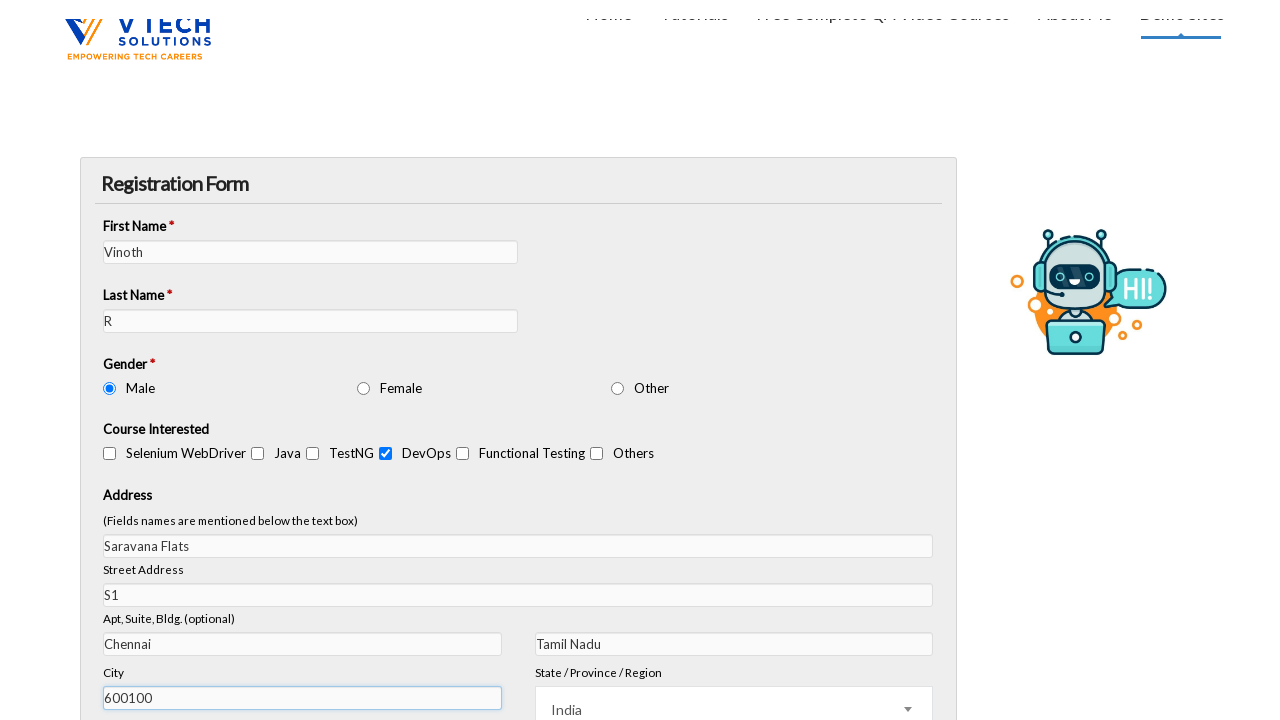

Filled Date of Demo with '01/27/2024' on input[name='vfb-18']
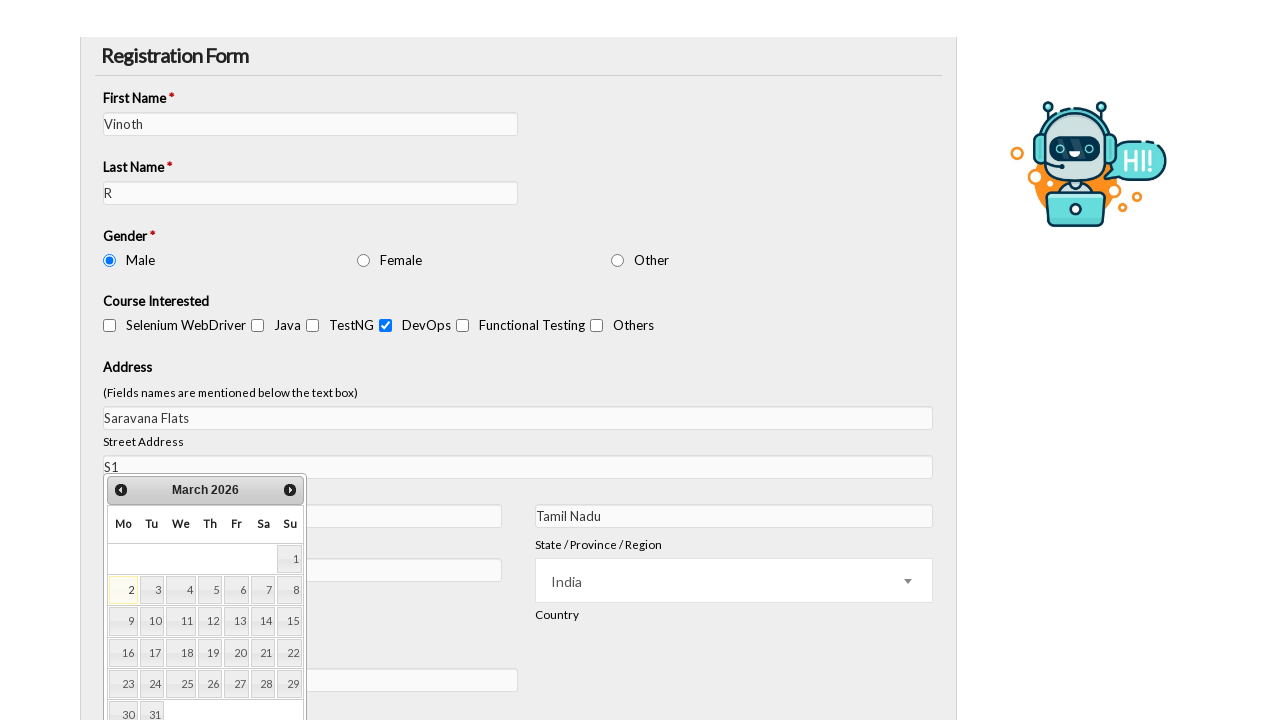

Pressed Enter on Date of Demo field on input[name='vfb-18']
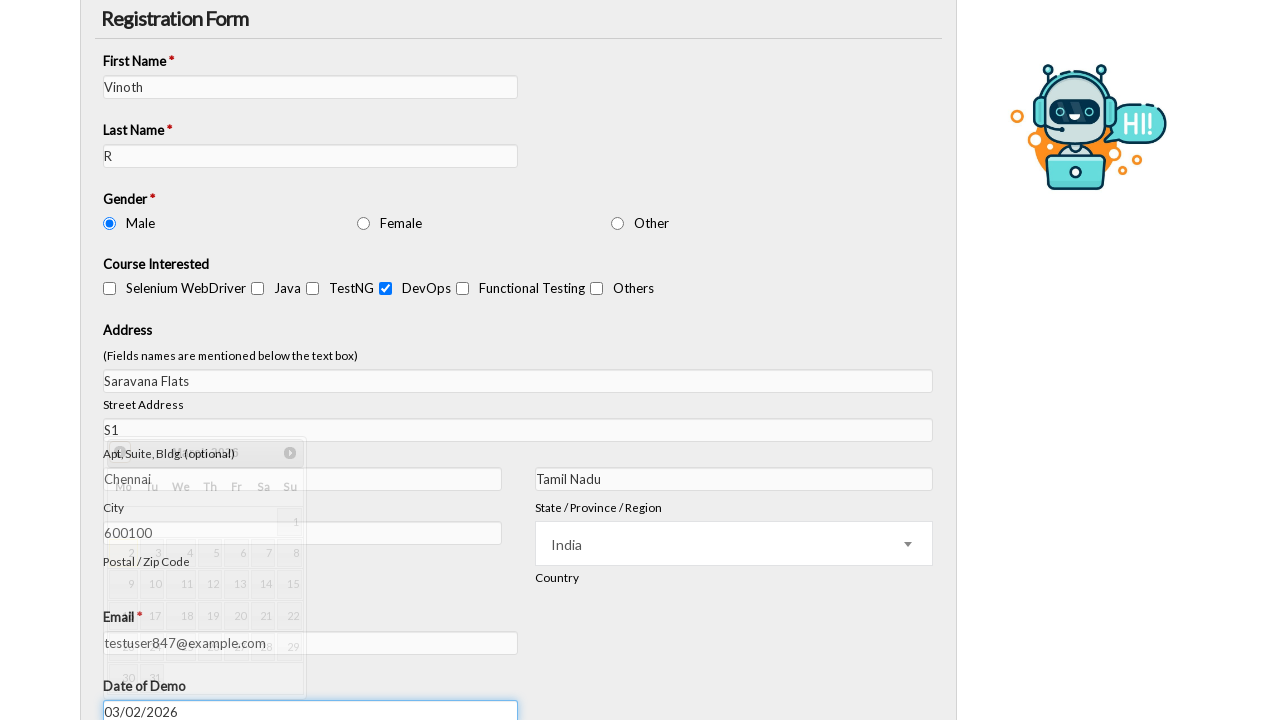

Selected '09' from Hour dropdown on select[name='vfb-16[hour]']
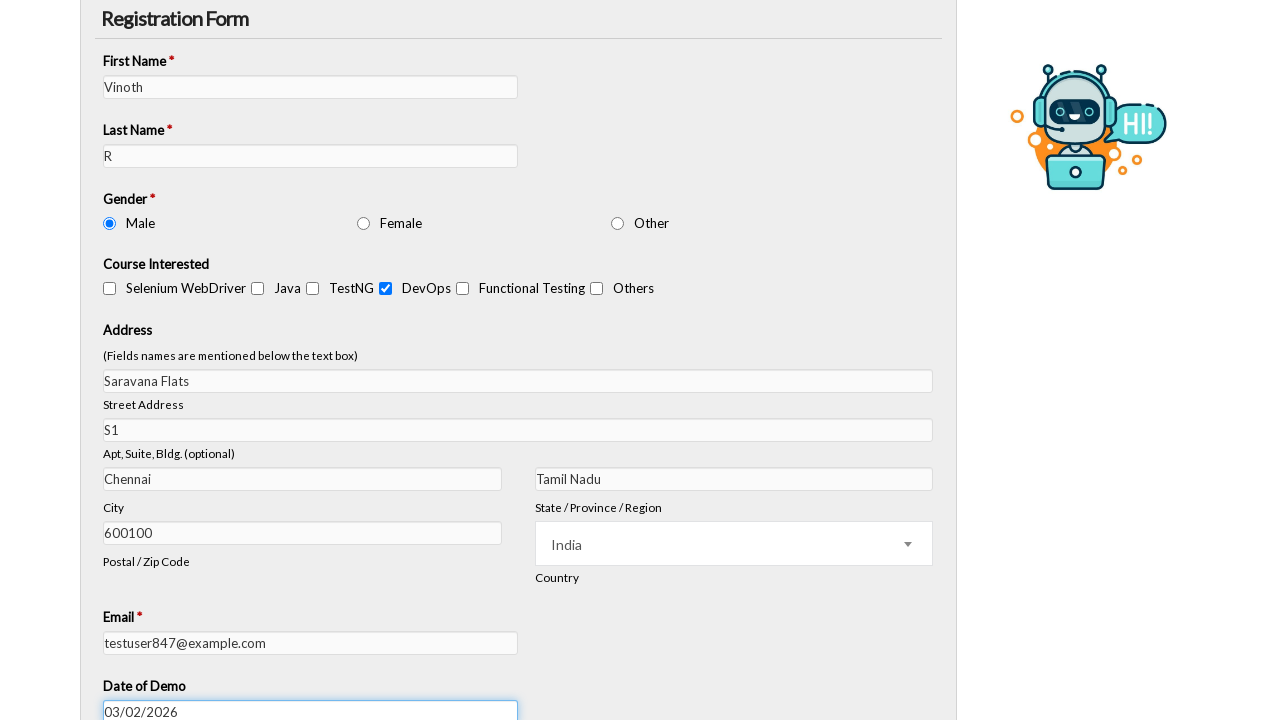

Selected '30' from Minute dropdown on select[name='vfb-16[min]']
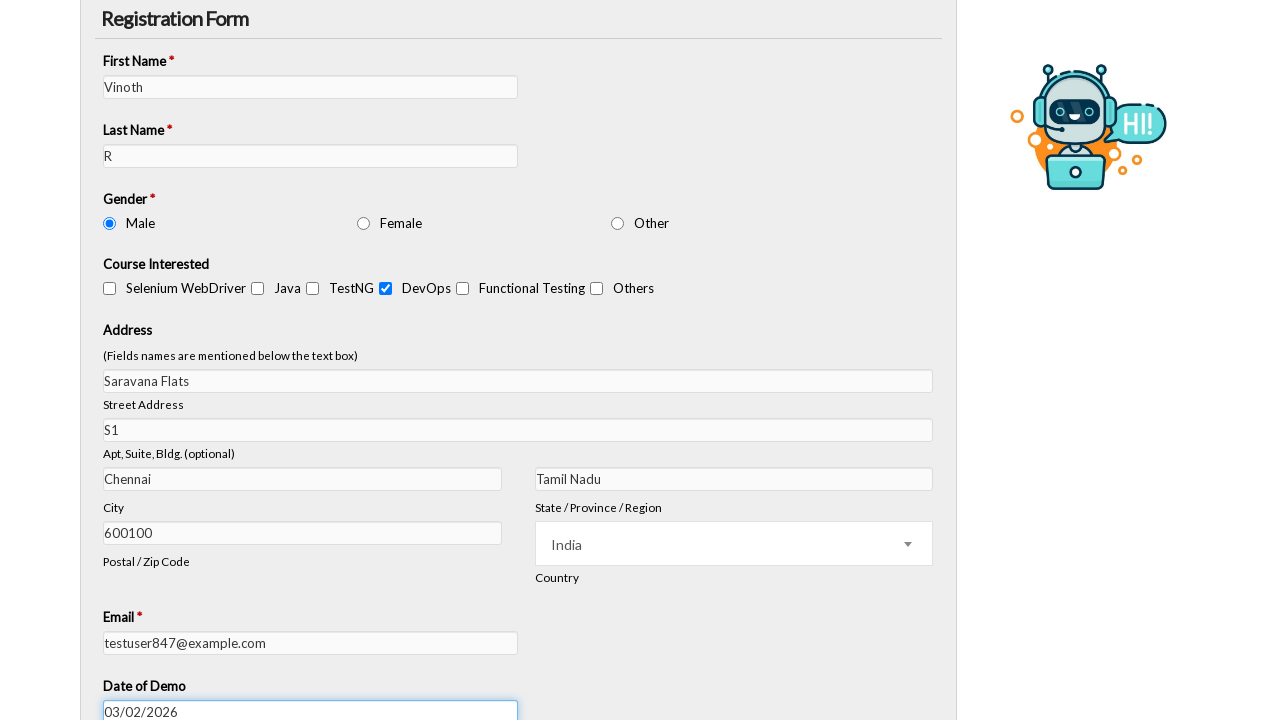

Filled Mobile Number with '6383544892' on input[name='vfb-19']
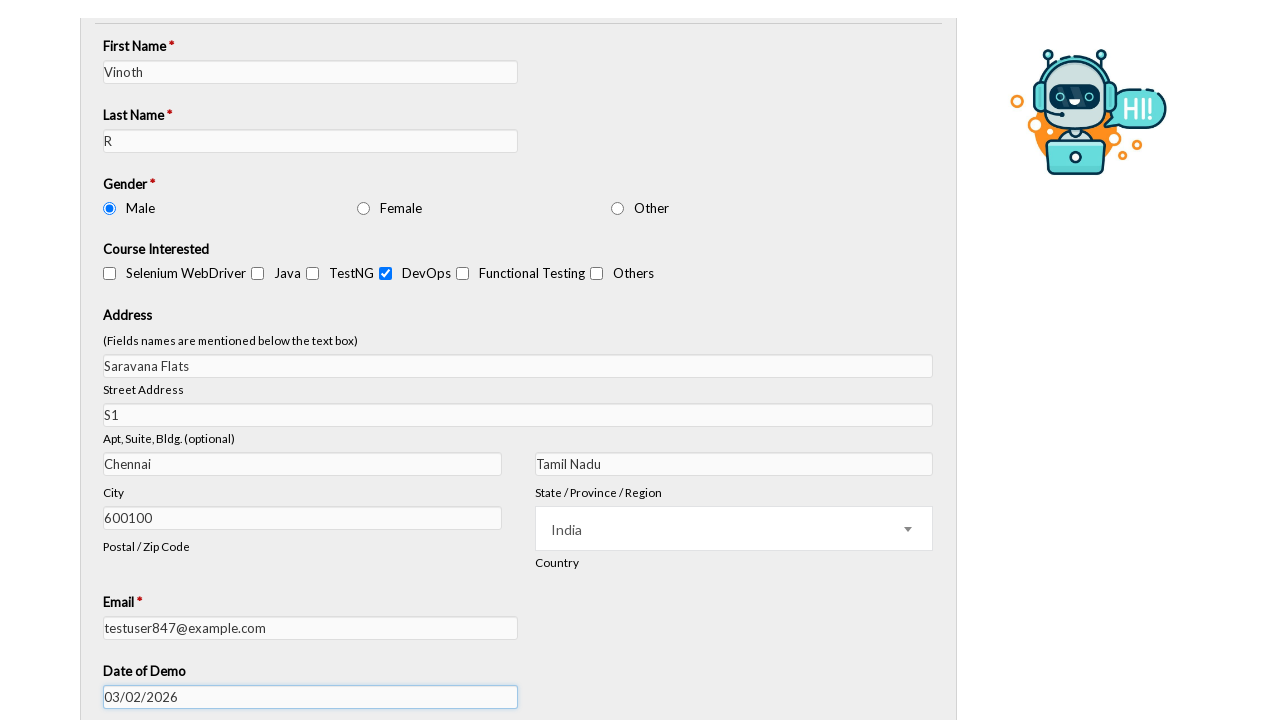

Selected UFT checkbox at (258, 85) on xpath=//input[@id='vfb-20-1']
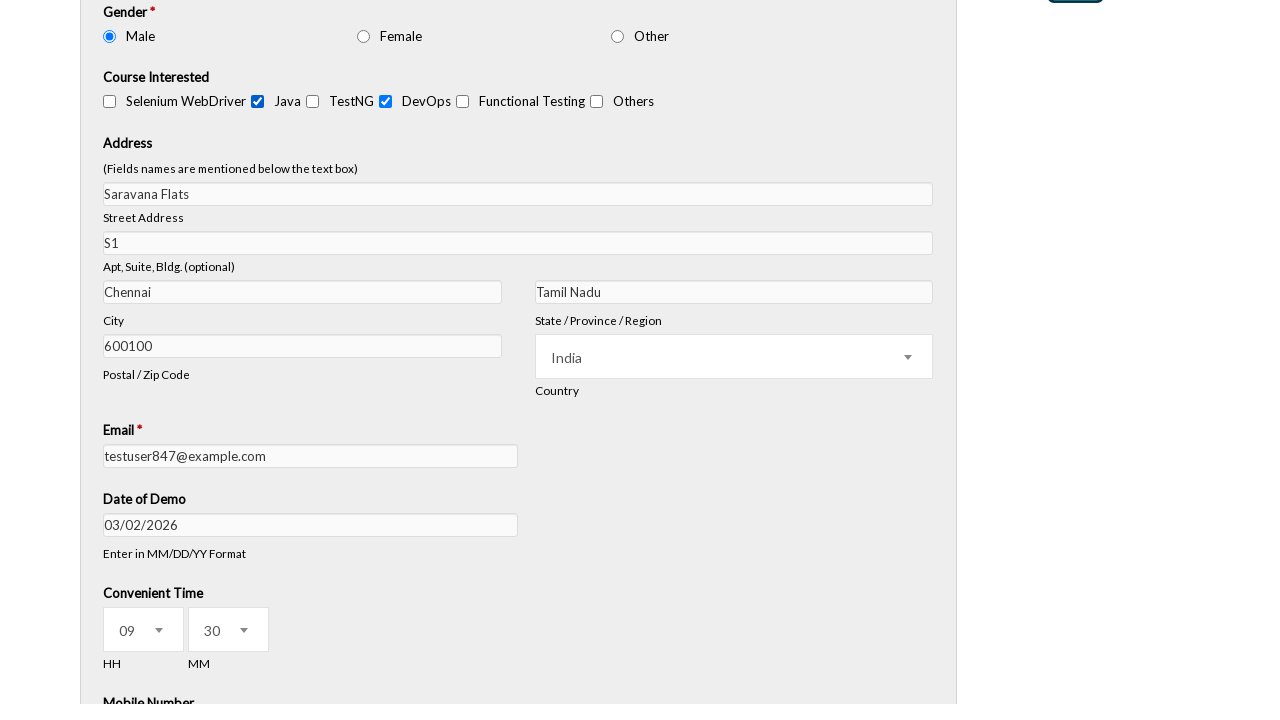

Selected Selenium WebDriver checkbox at (7, 516) on xpath=//input[@id='vfb-20-0']
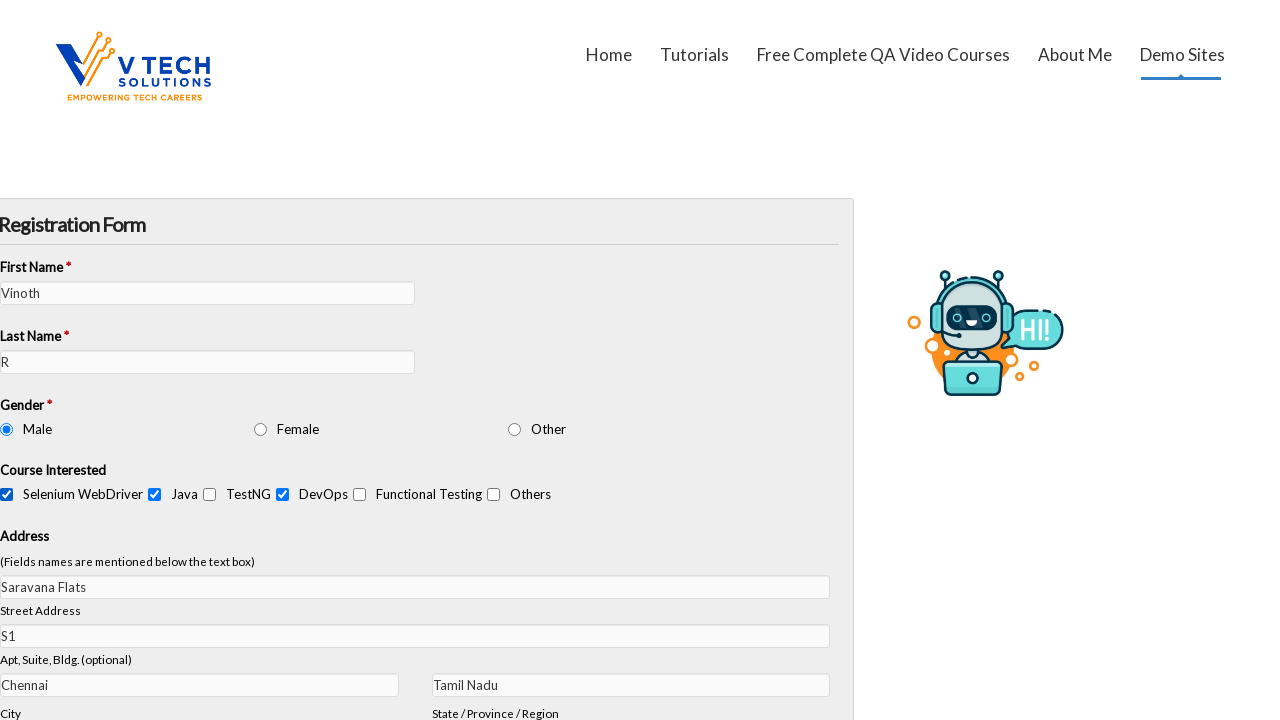

Filled query textarea with 'What is the duration for selenium training?' on //textarea[@id='vfb-23']
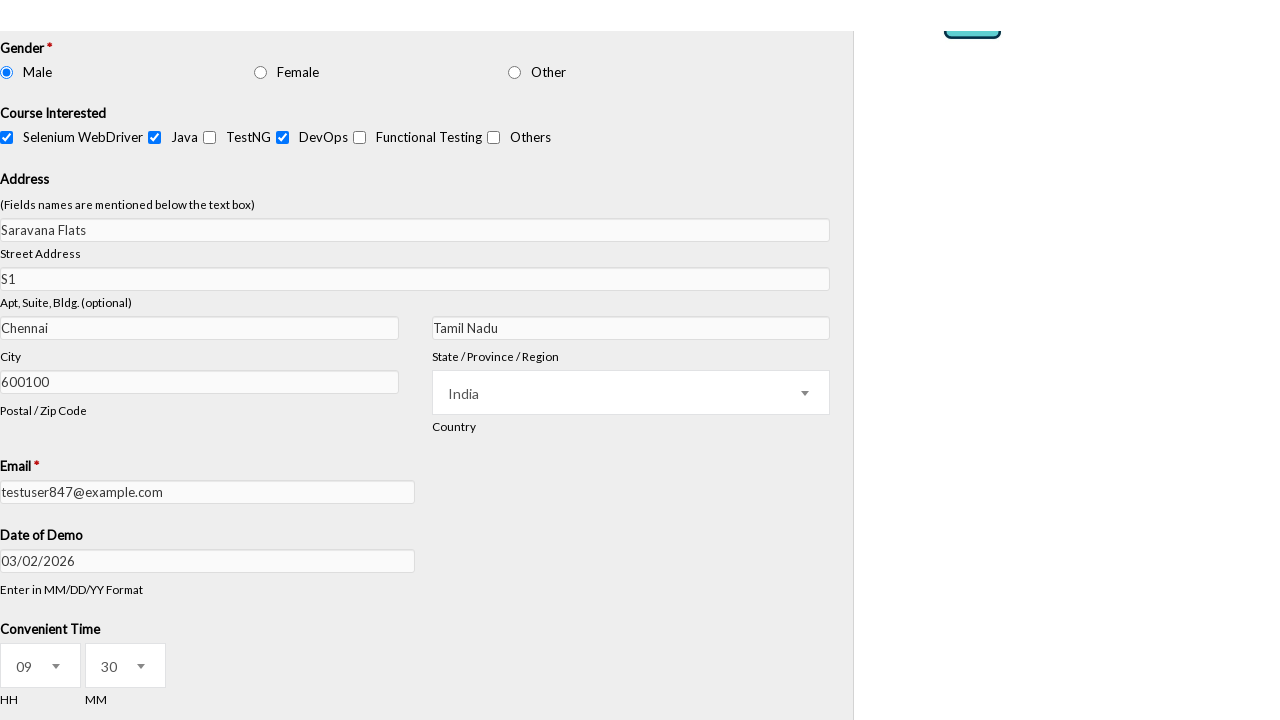

Retrieved verification label text
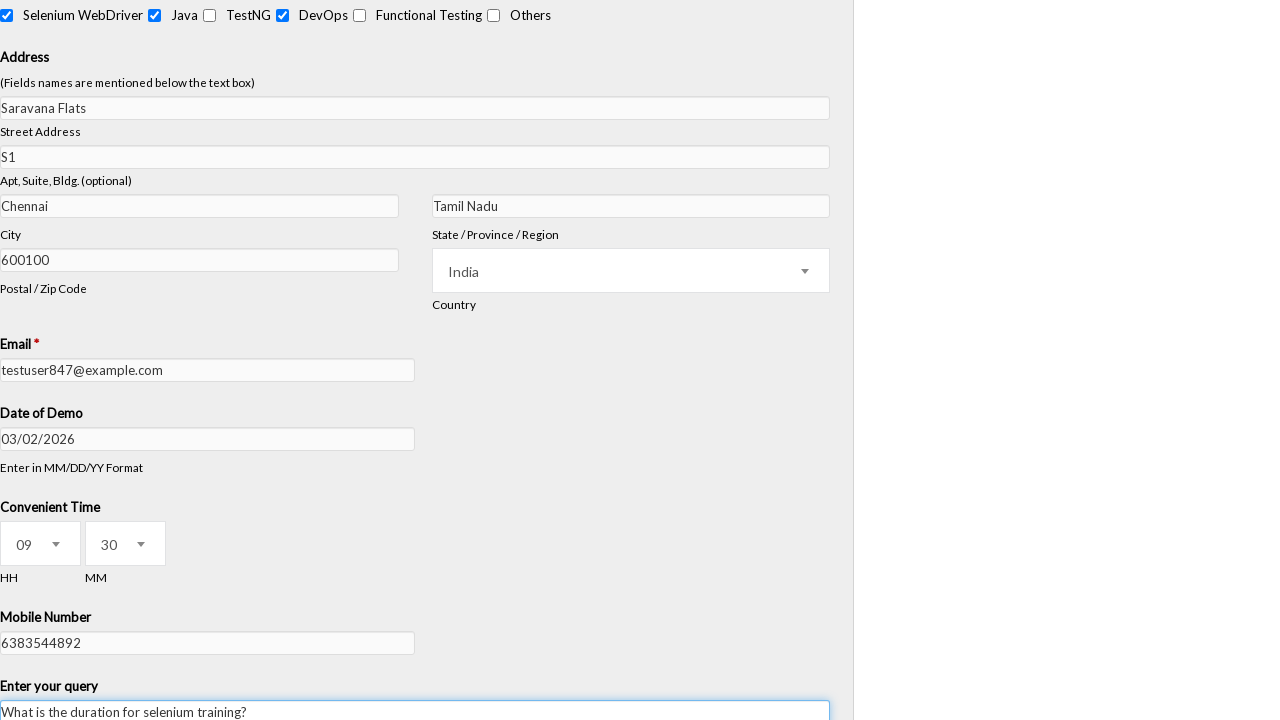

Extracted verification number from label
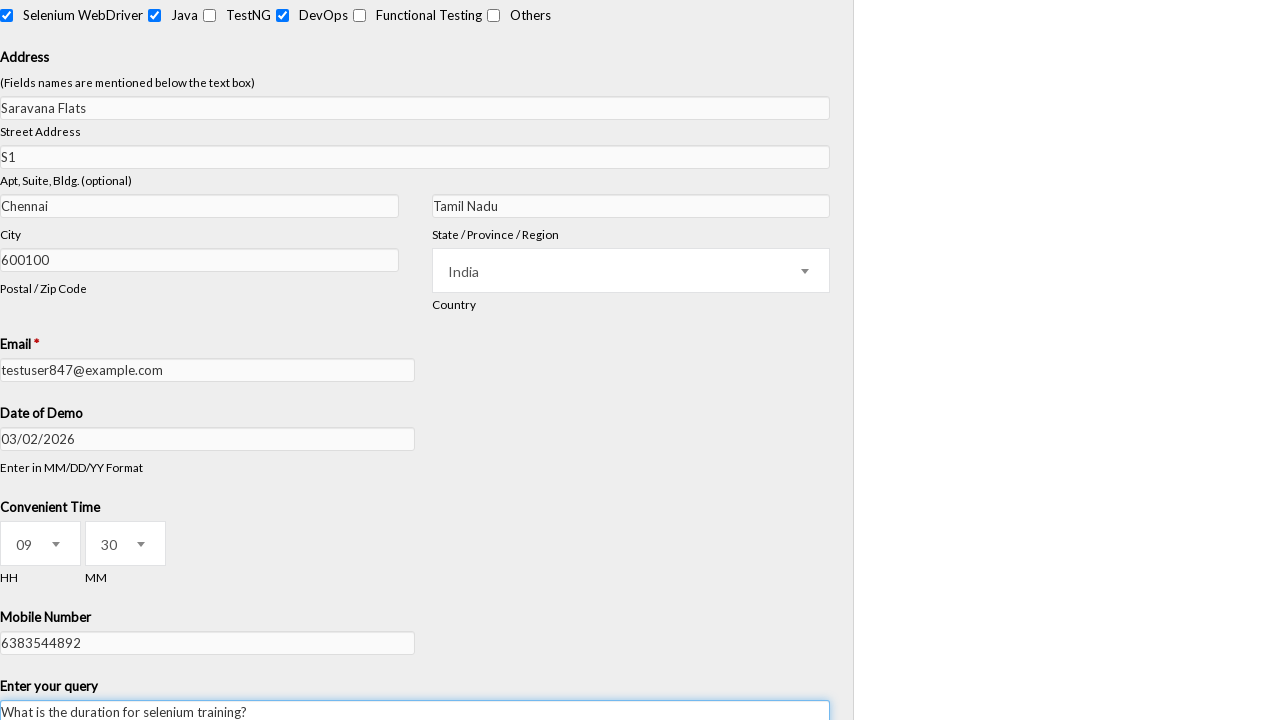

Filled verification field with extracted number on #vfb-3
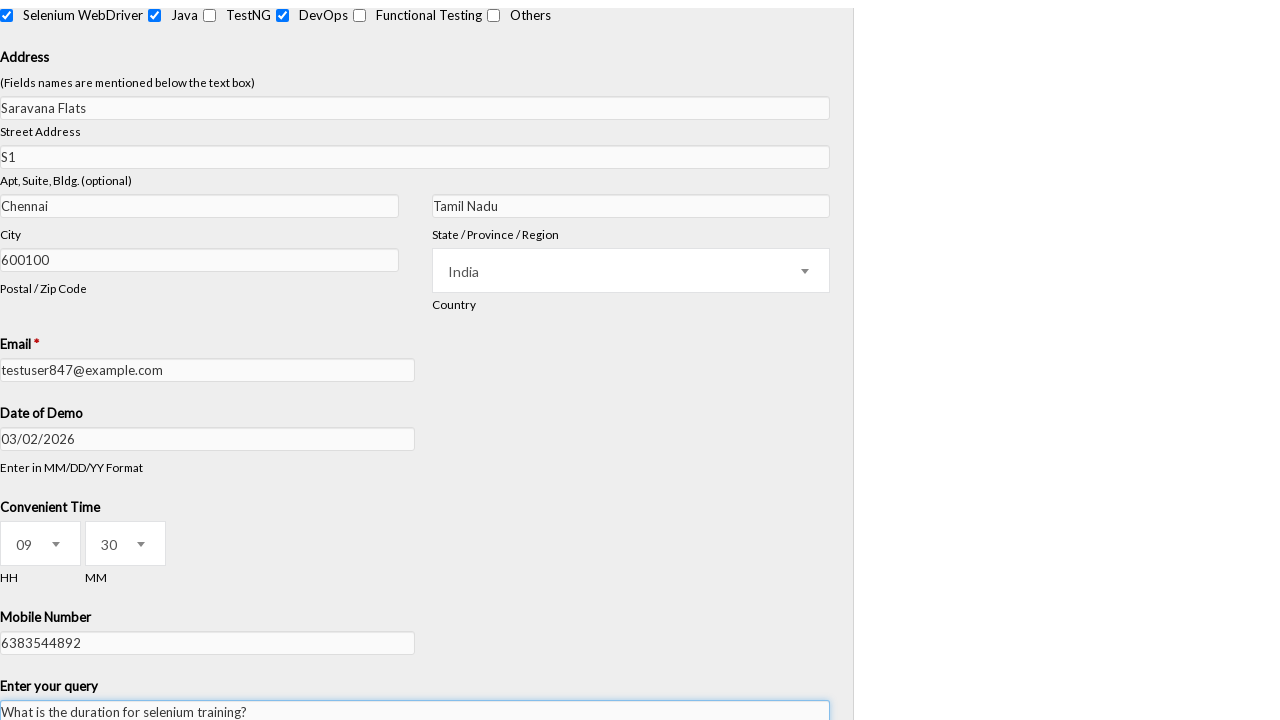

Clicked Submit button to submit the form at (133, 590) on input[name='vfb-submit']
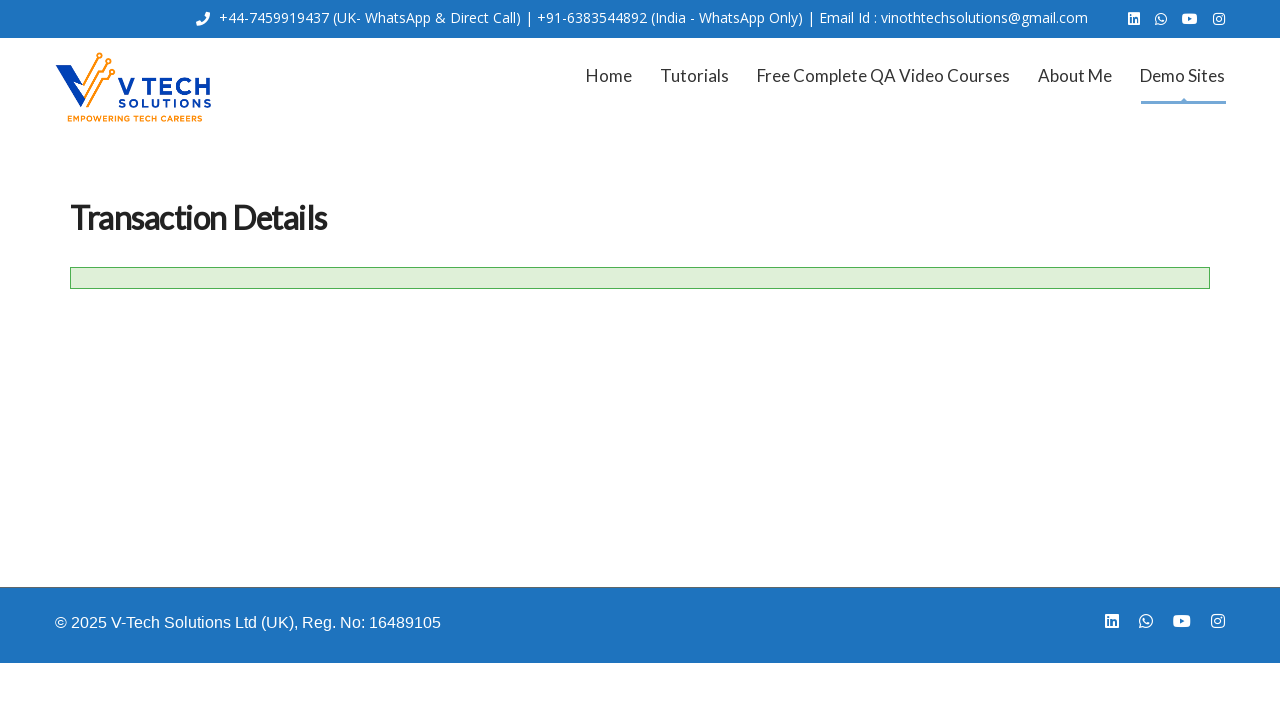

Waited for success message container to load
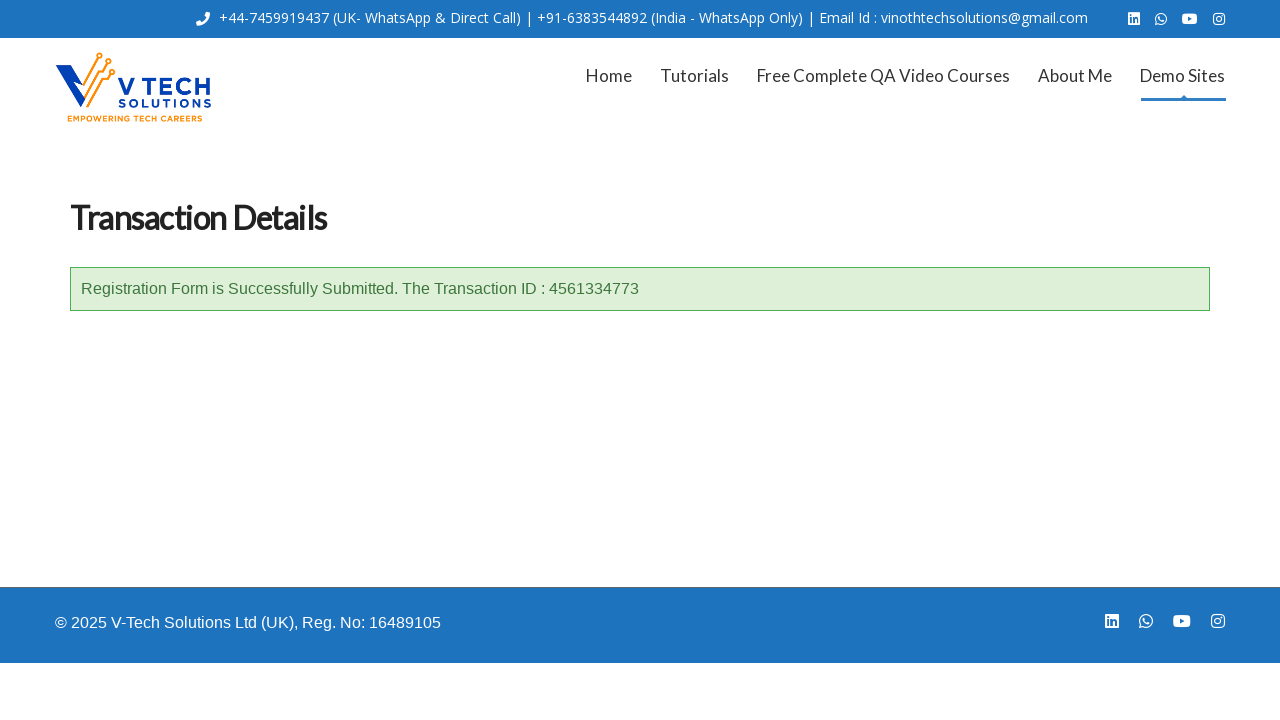

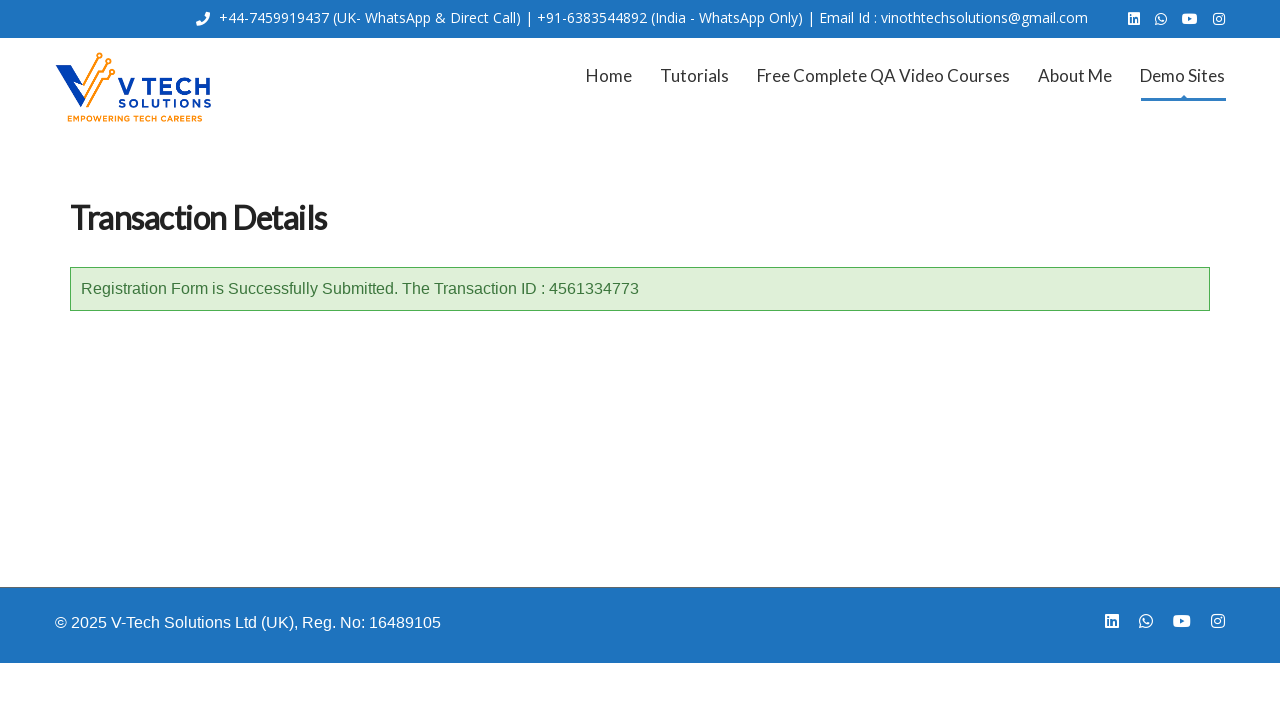